Tests the DemoQA practice form by filling out all fields including name, email, gender, phone number, date of birth, subjects, hobbies checkboxes, and address.

Starting URL: https://demoqa.com/automation-practice-form

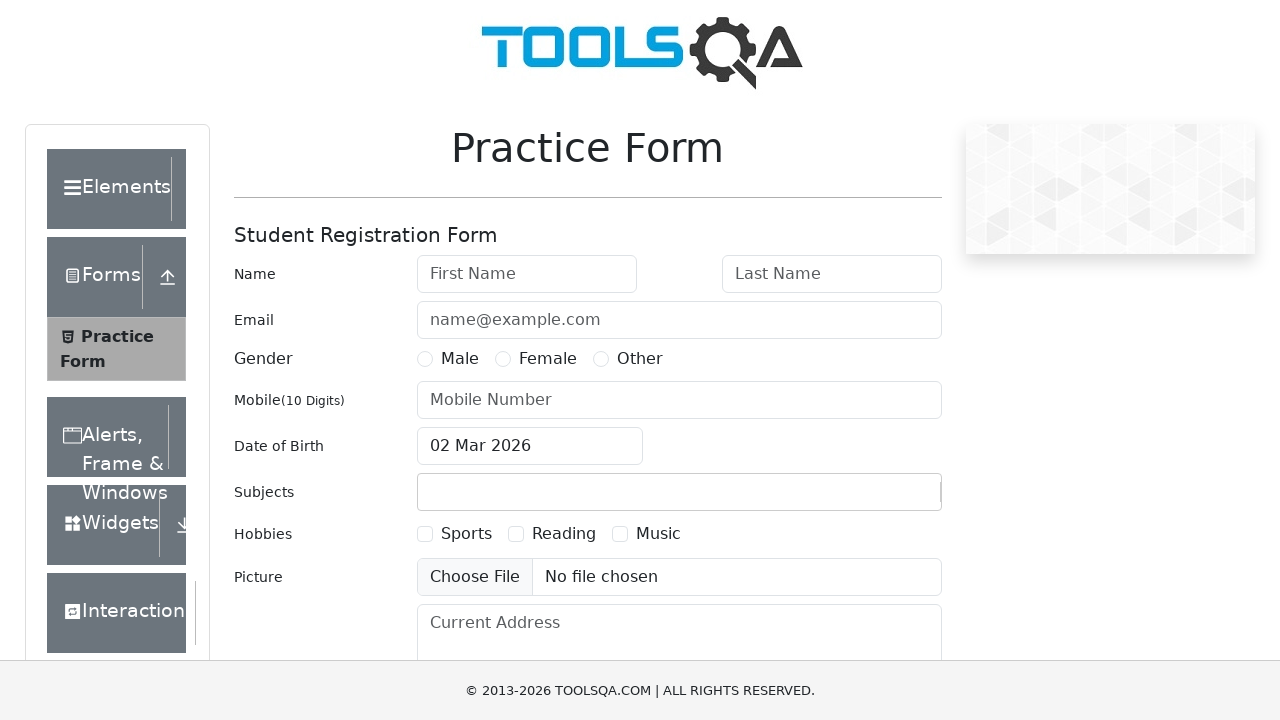

Waited for first name field to be visible
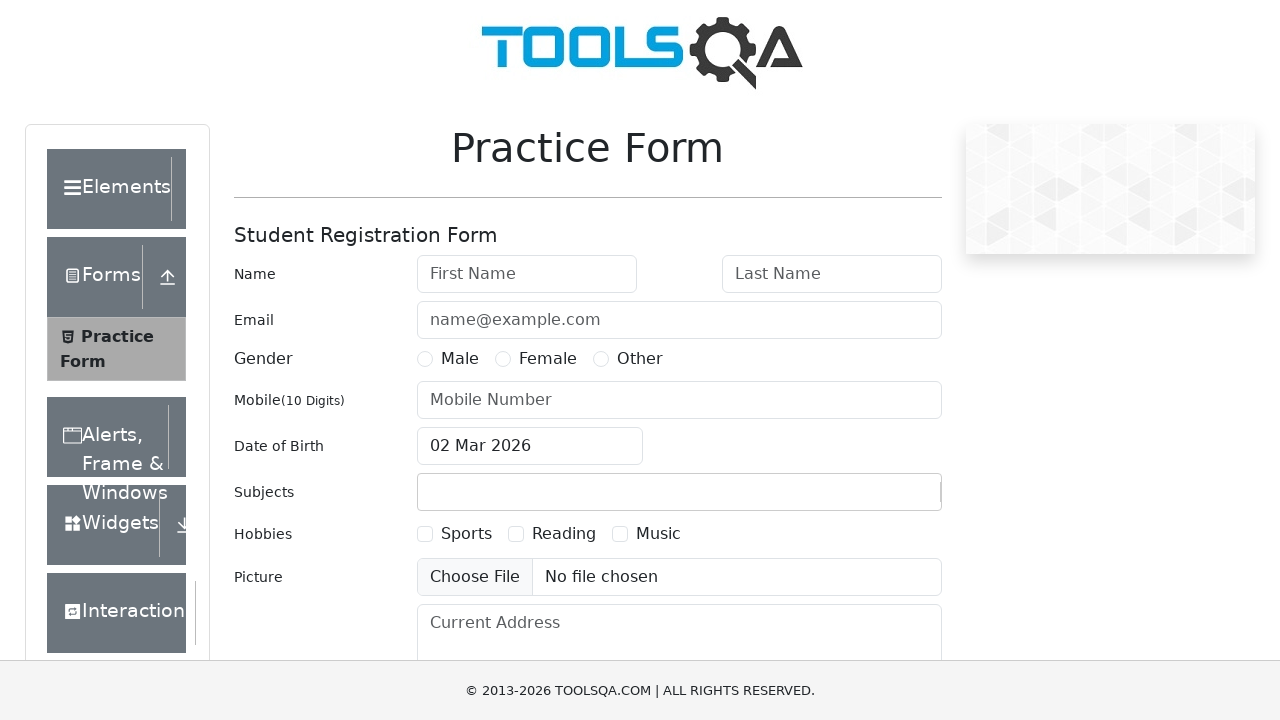

Filled first name field with 'Marcus' on #firstName
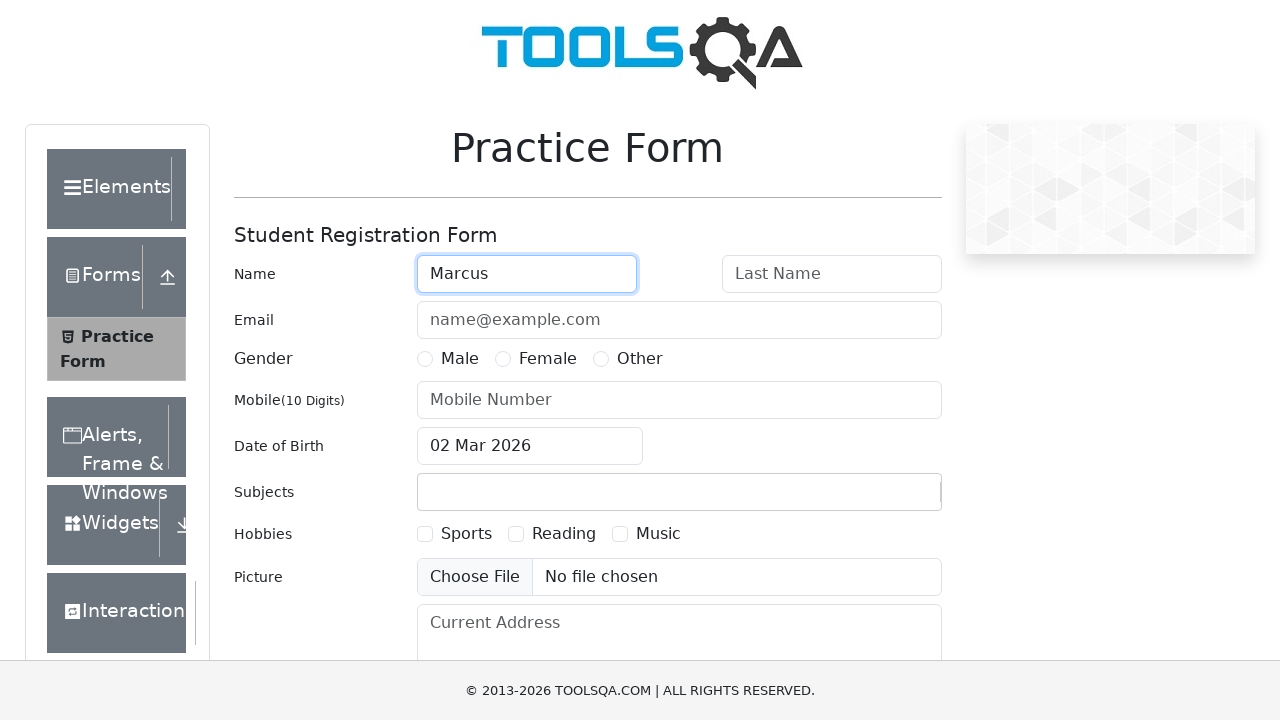

Filled last name field with 'Reynolds' on #lastName
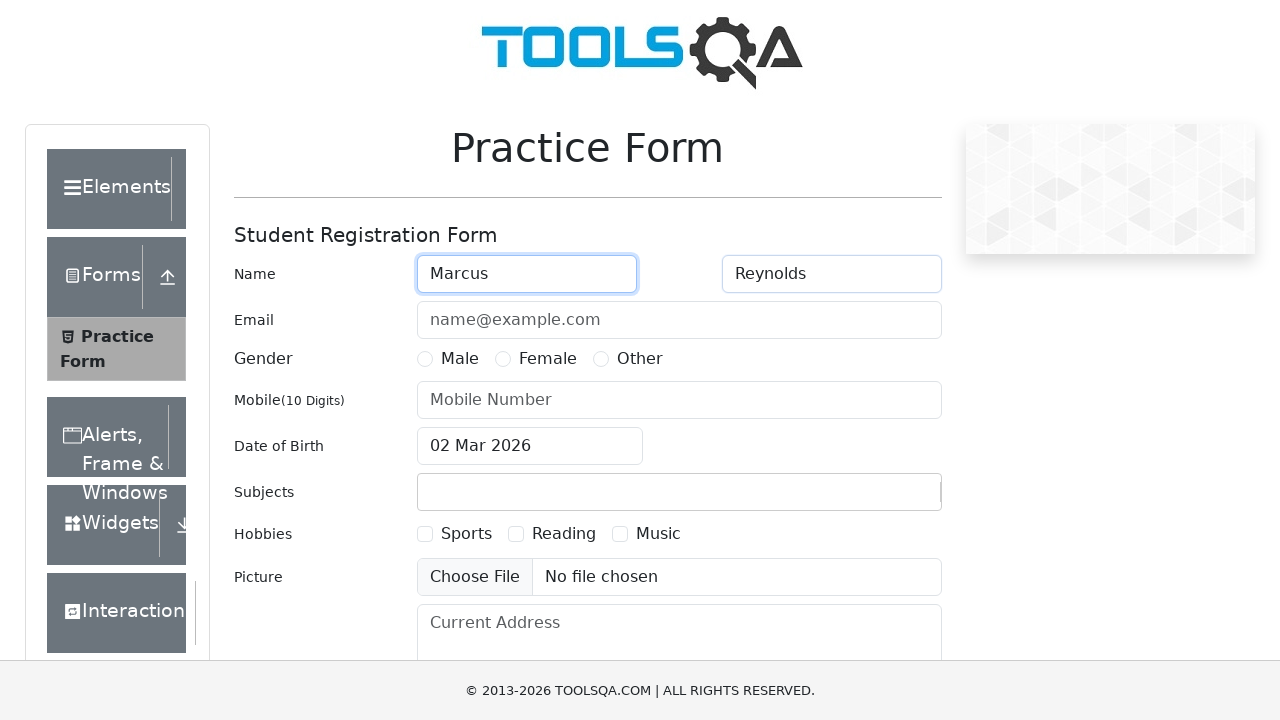

Filled email field with 'marcus.reynolds@example.com' on #userEmail
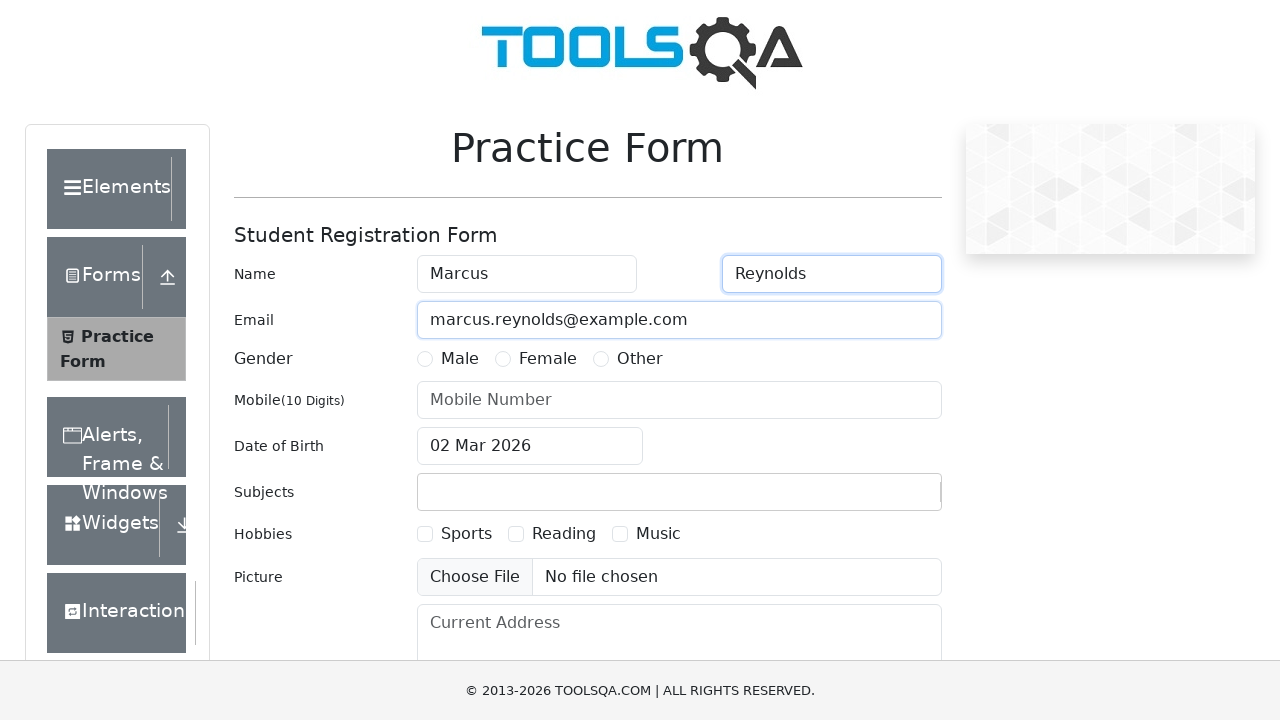

Selected Male gender option at (460, 359) on label[for='gender-radio-1']
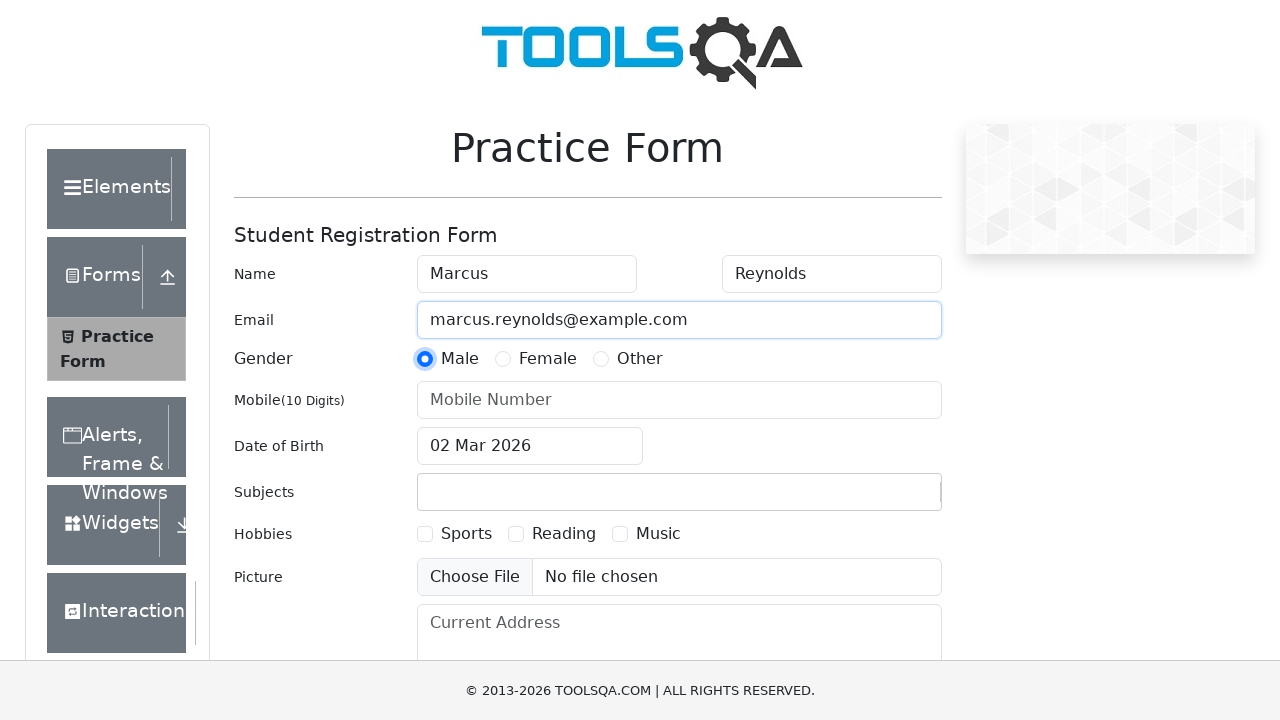

Filled mobile number field with '9876543210' on #userNumber
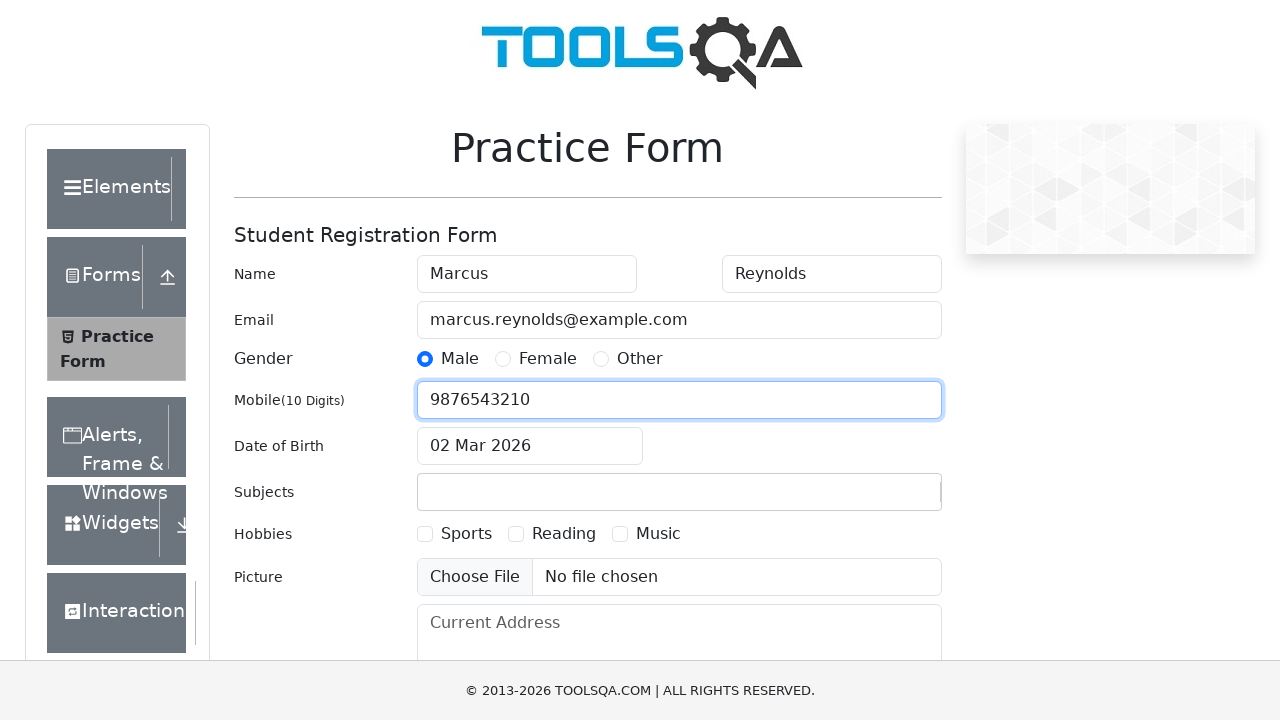

Clicked date of birth field to open date picker at (530, 446) on #dateOfBirthInput
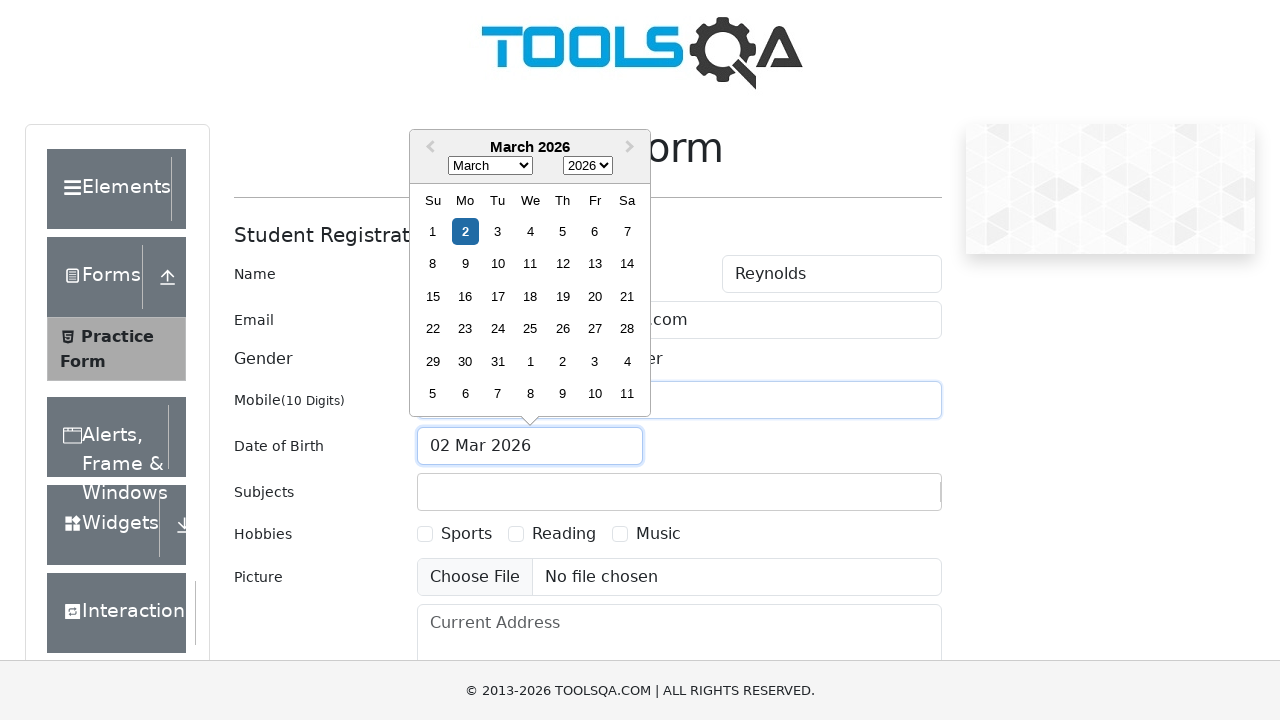

Selected day 15 from the date picker calendar at (433, 296) on xpath=//div[contains(@class, 'react-datepicker__day') and text()='15']
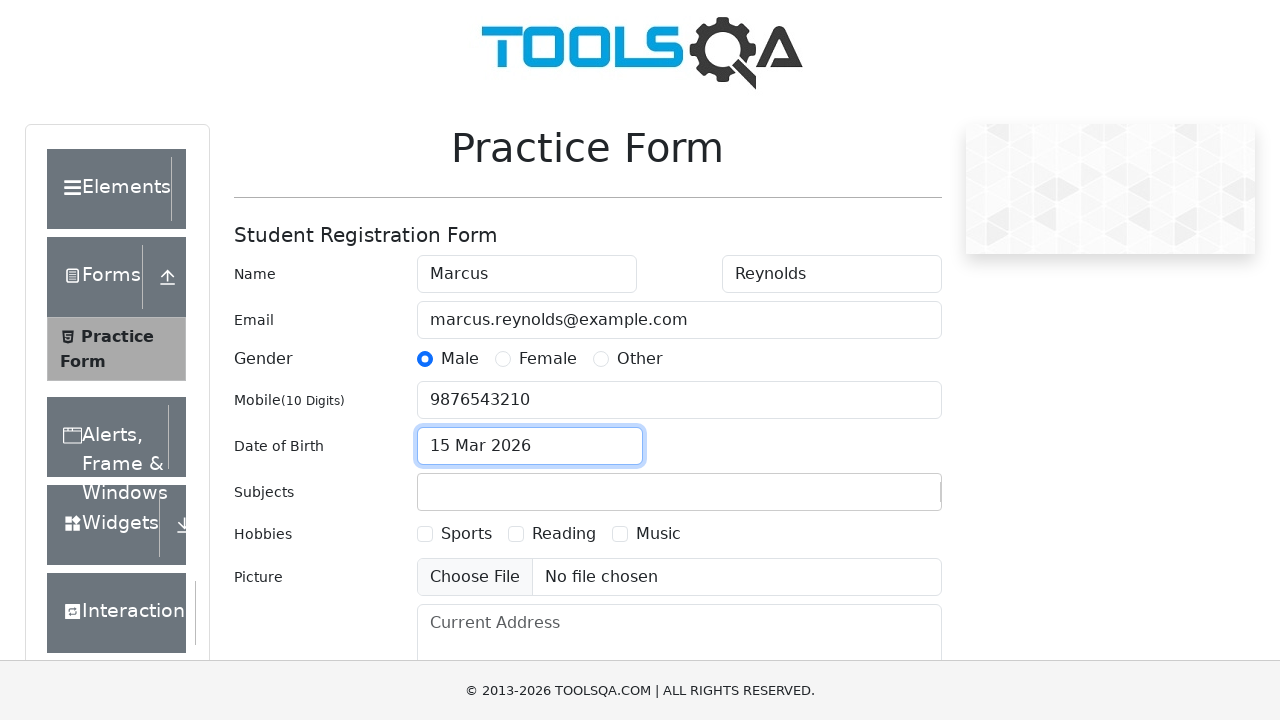

Typed 'Engli' in subjects field to trigger autocomplete on #subjectsInput
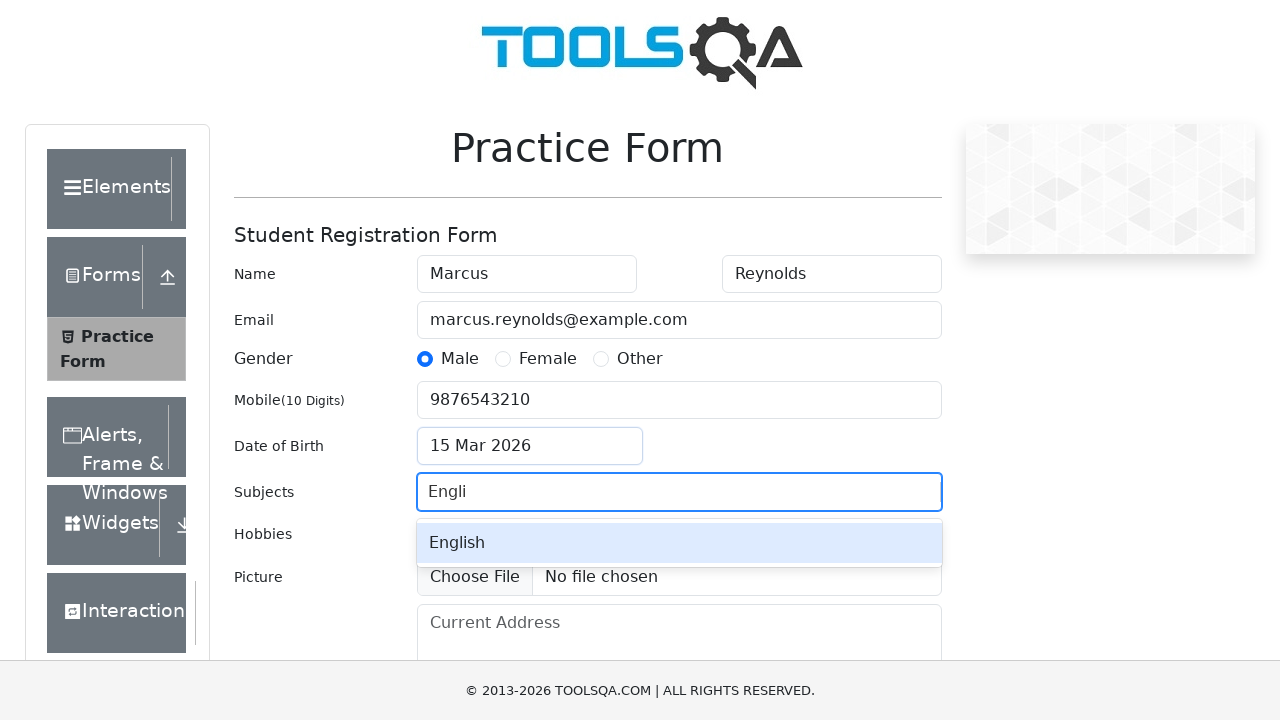

Waited for English option to appear in autocomplete dropdown
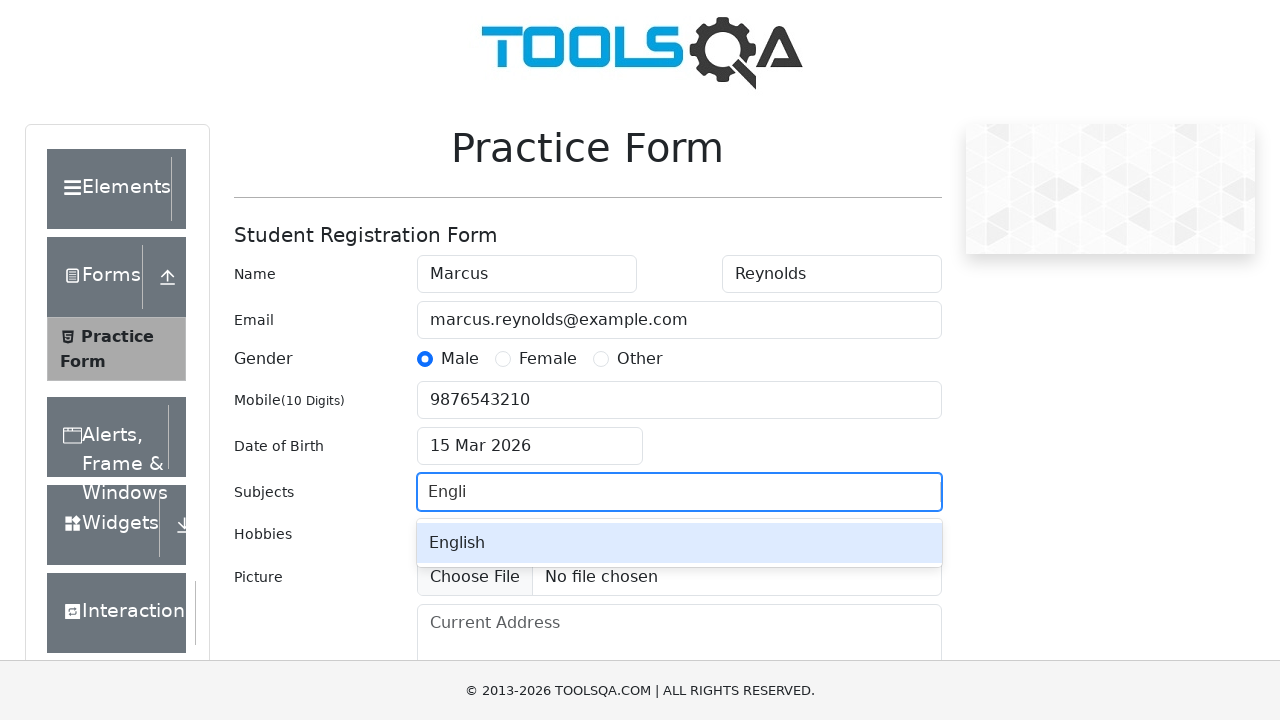

Selected English from subjects autocomplete at (679, 543) on xpath=//div[text()='English']
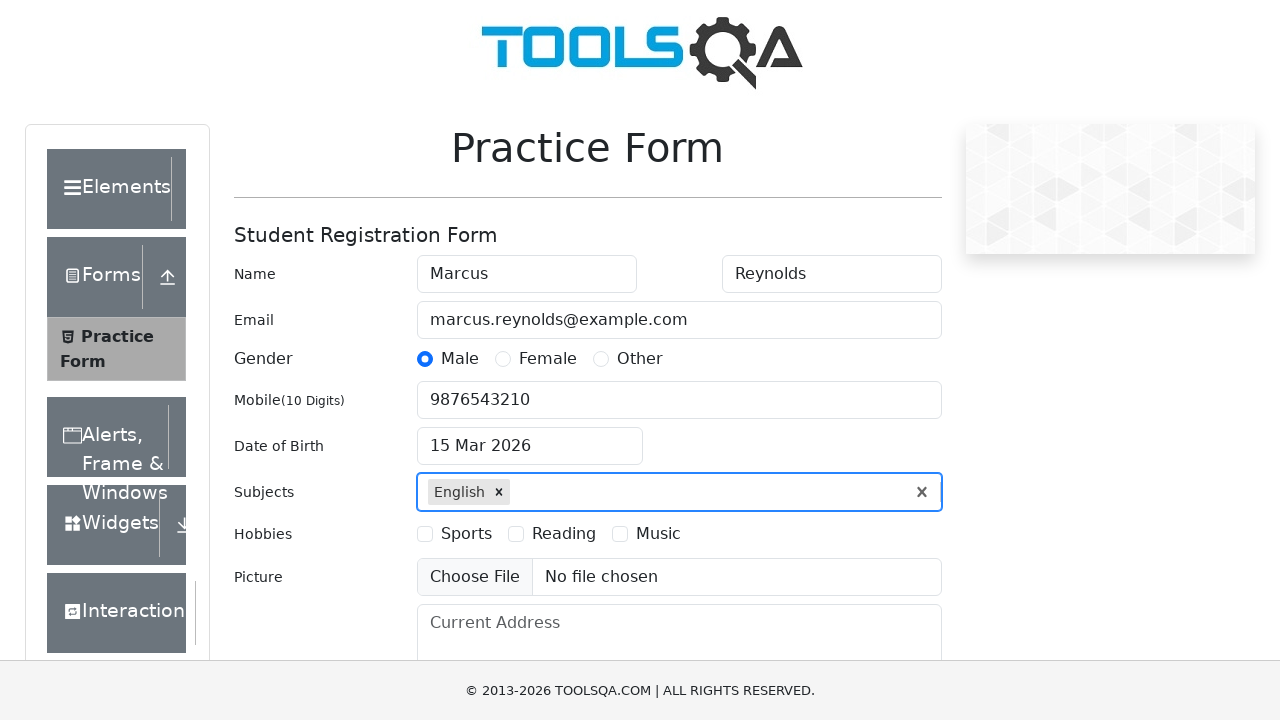

Selected Sports hobby checkbox at (466, 534) on label[for='hobbies-checkbox-1']
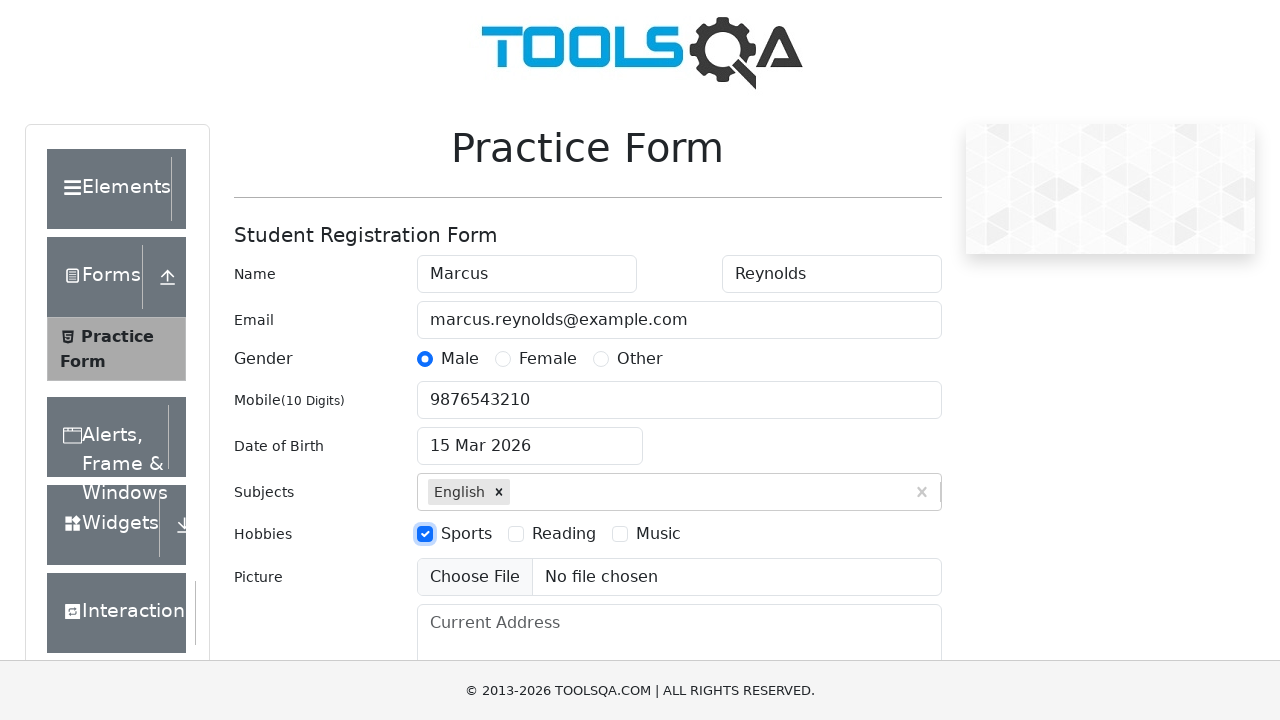

Selected Music hobby checkbox at (658, 534) on label[for='hobbies-checkbox-3']
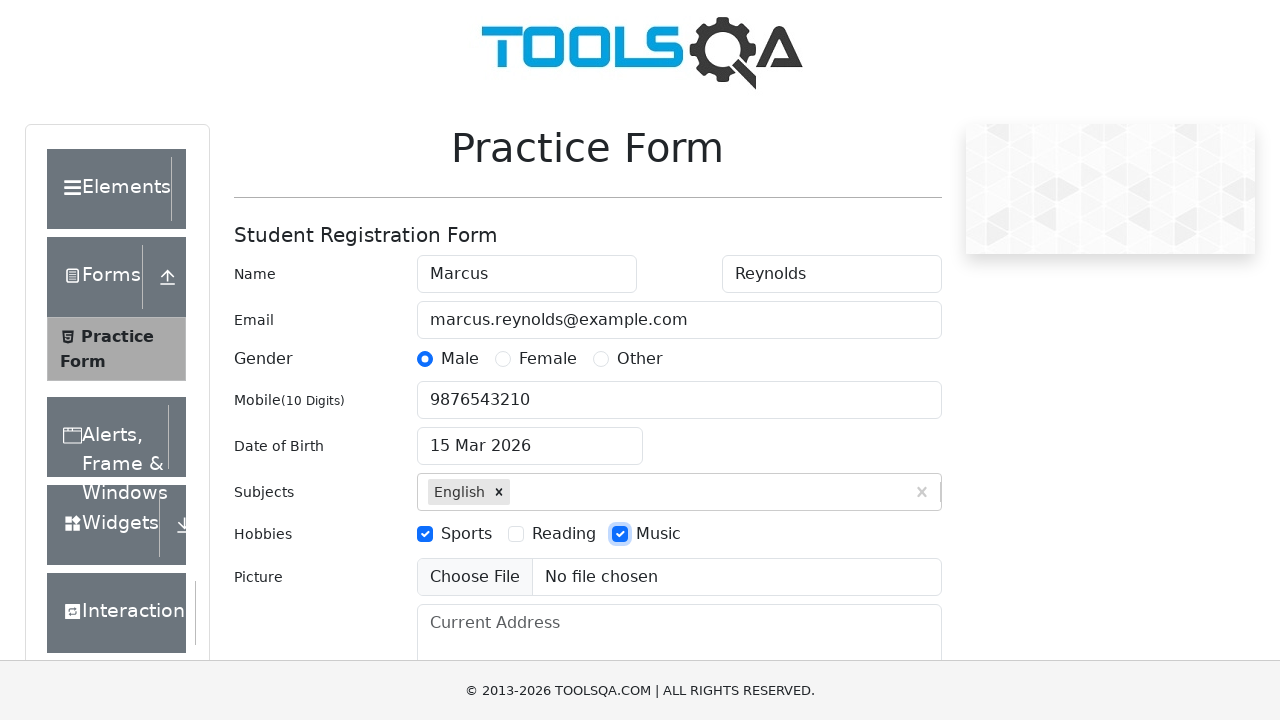

Filled current address field with complete address on #currentAddress
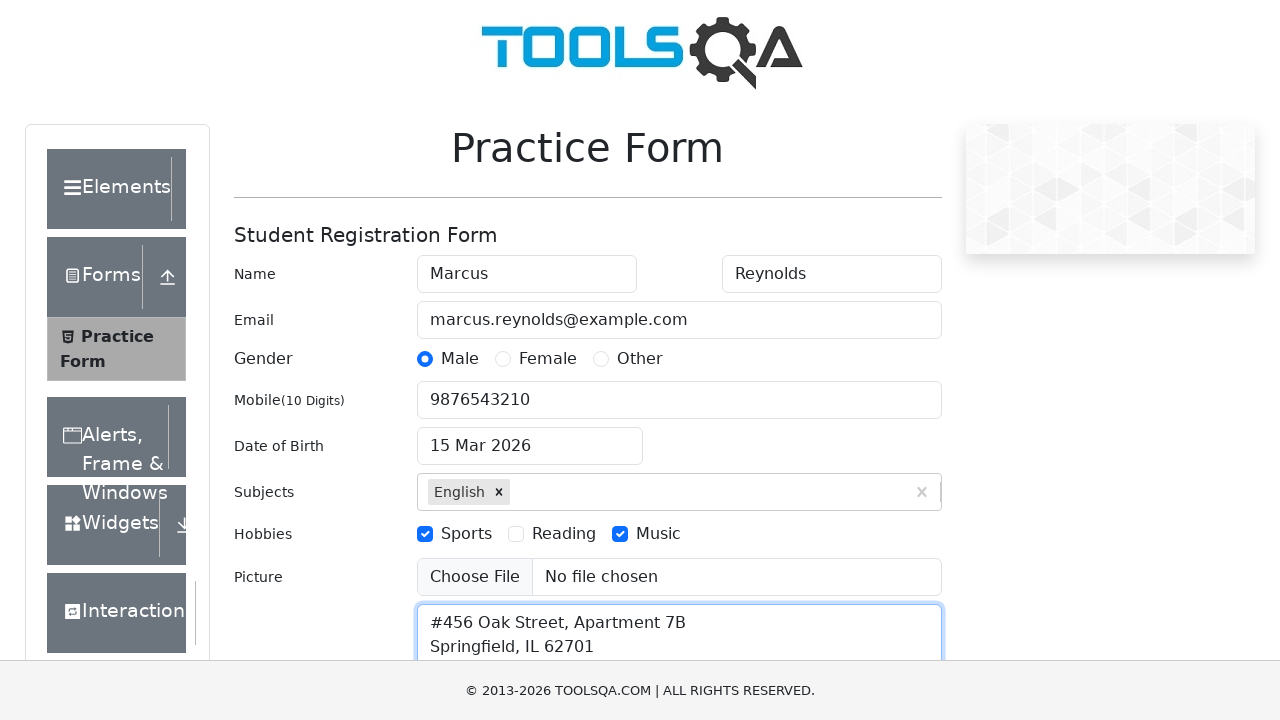

Scrolled to bottom of form to reveal submit button
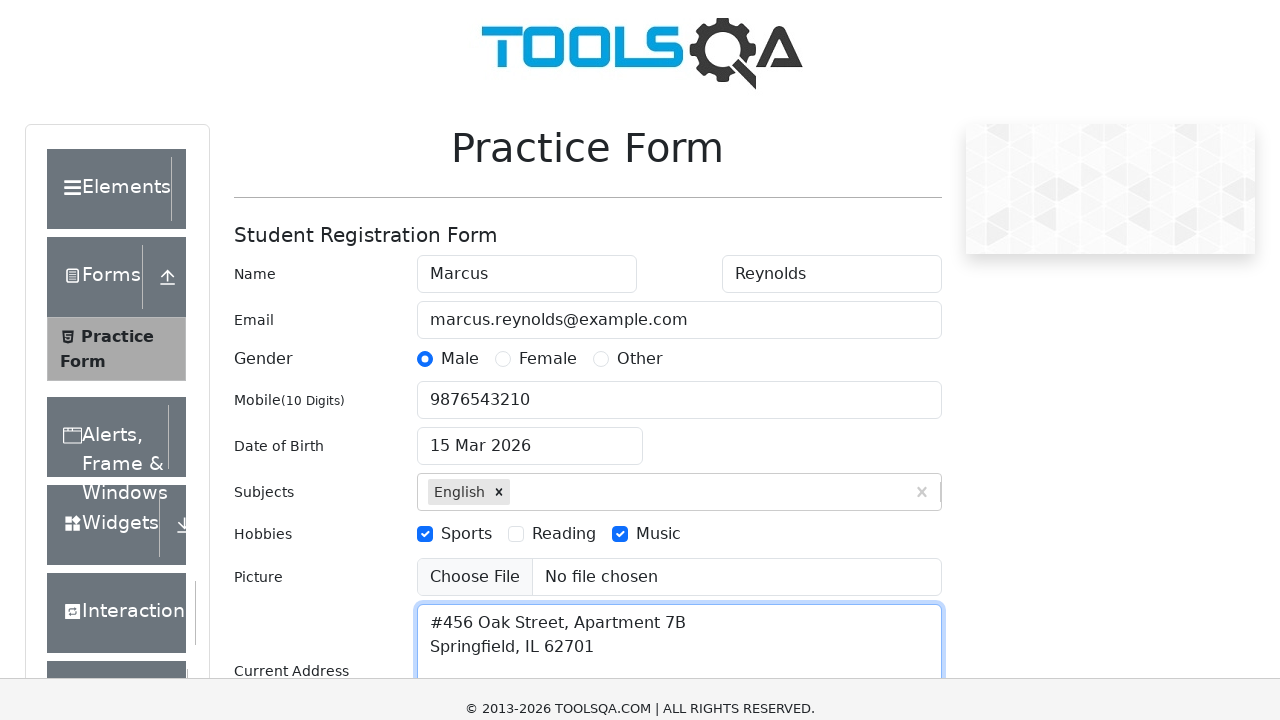

Clicked submit button to submit the form at (885, 499) on #submit
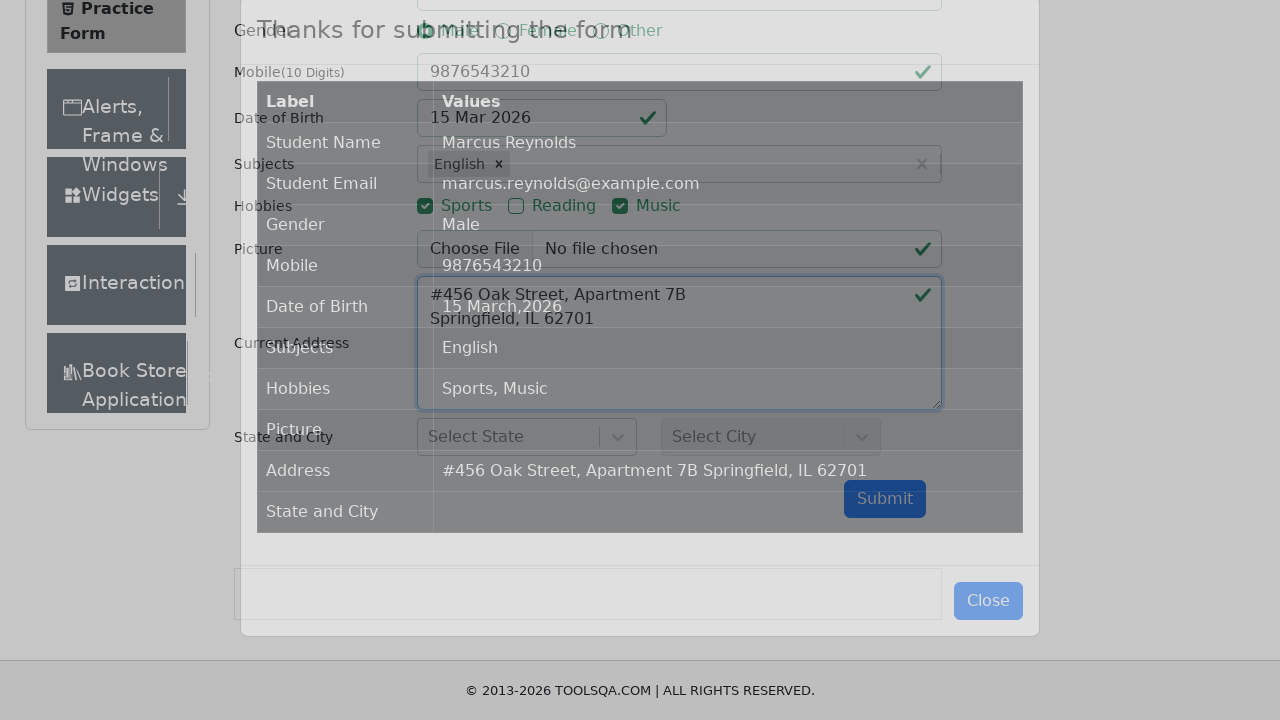

Waited for submission confirmation modal to appear
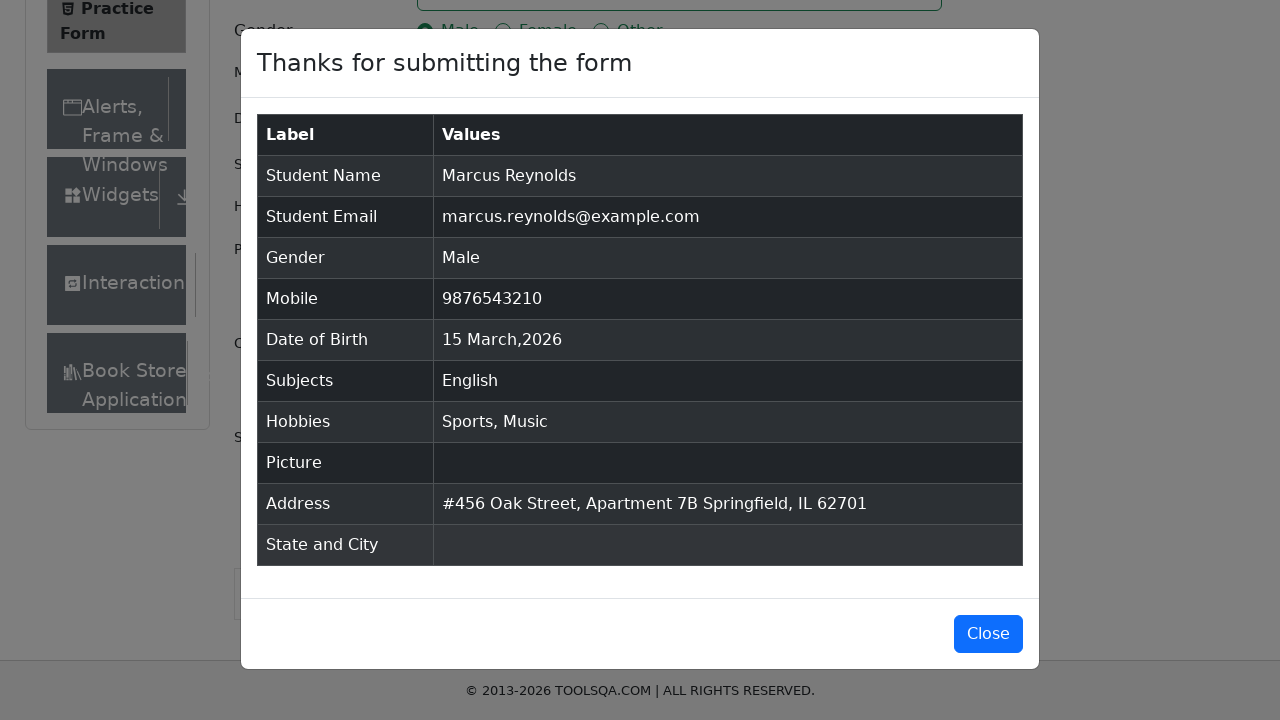

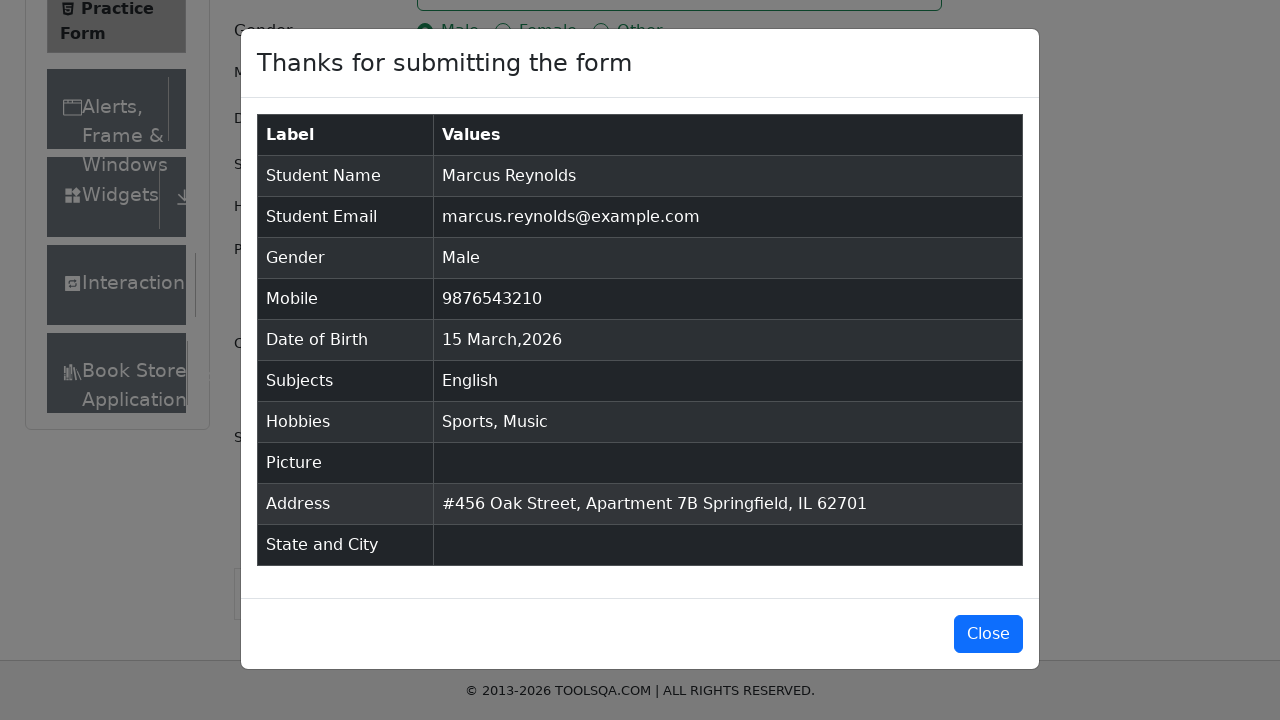